Tests drag and drop functionality using the dragTo method to drag "Draggable 2" element to the drop zone

Starting URL: https://www.lambdatest.com/selenium-playground/drag-and-drop-demo

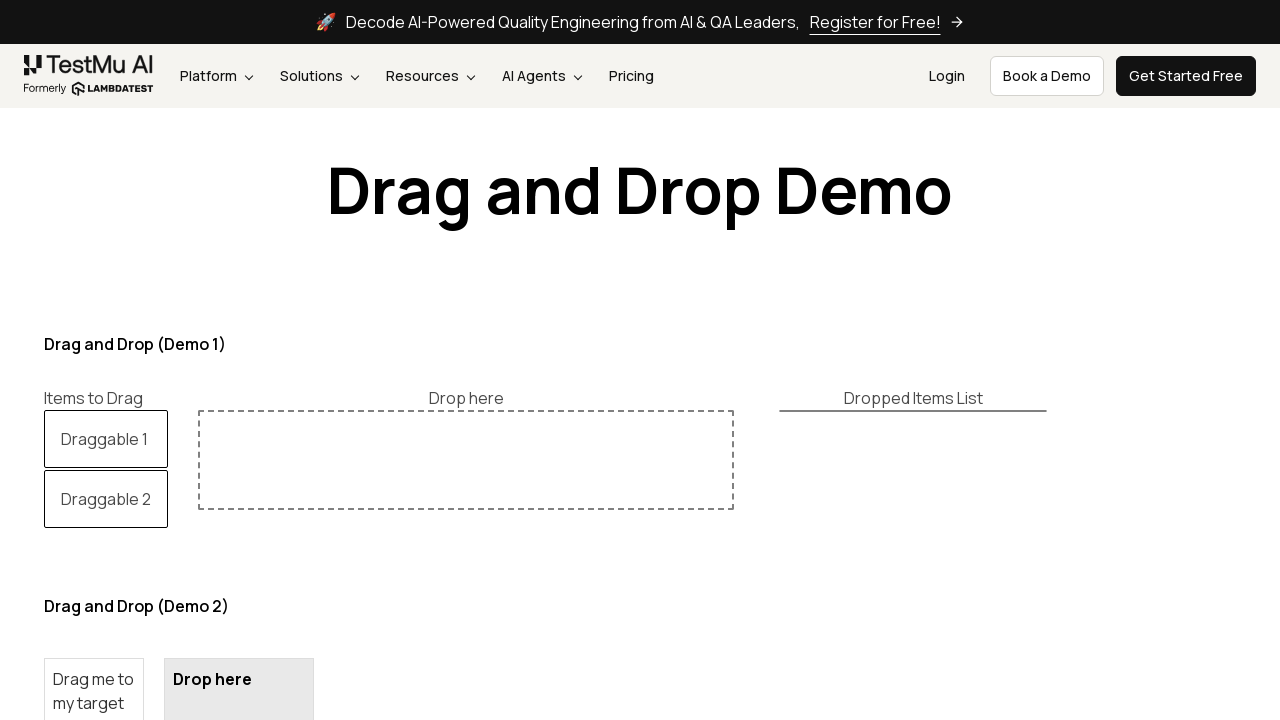

Located 'Draggable 2' element using XPath
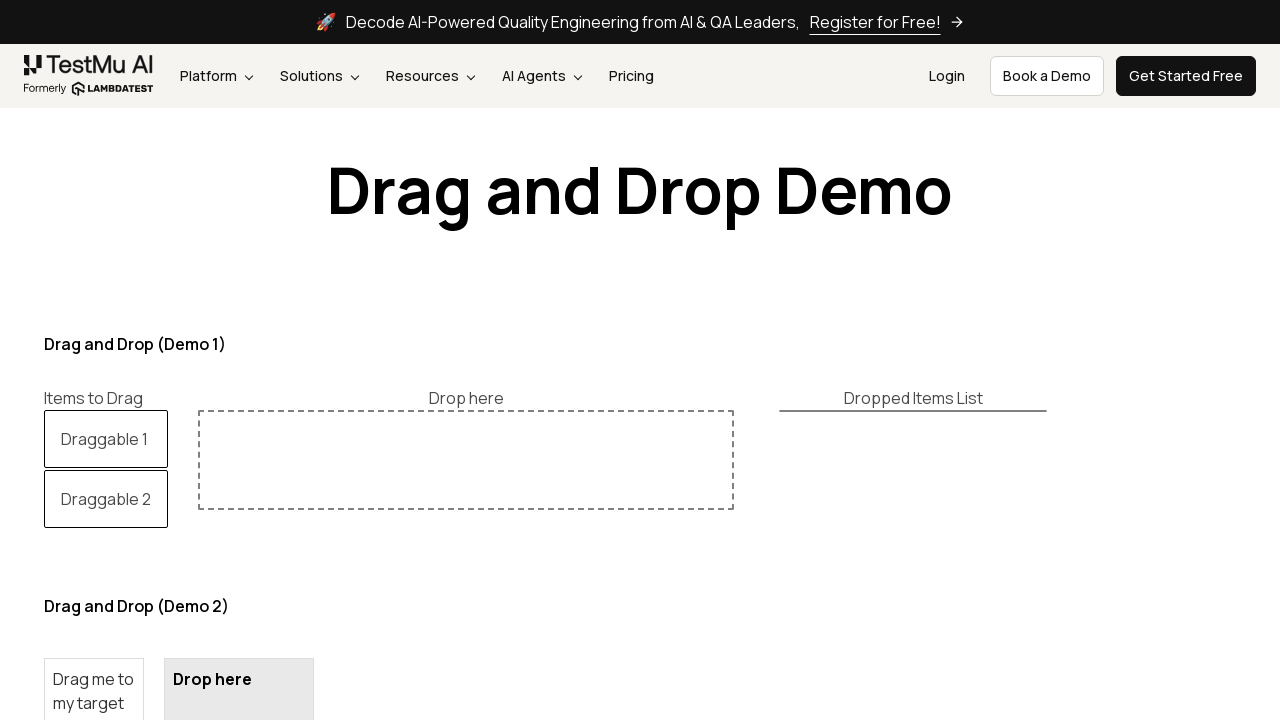

Located drop zone element with ID 'mydropzone'
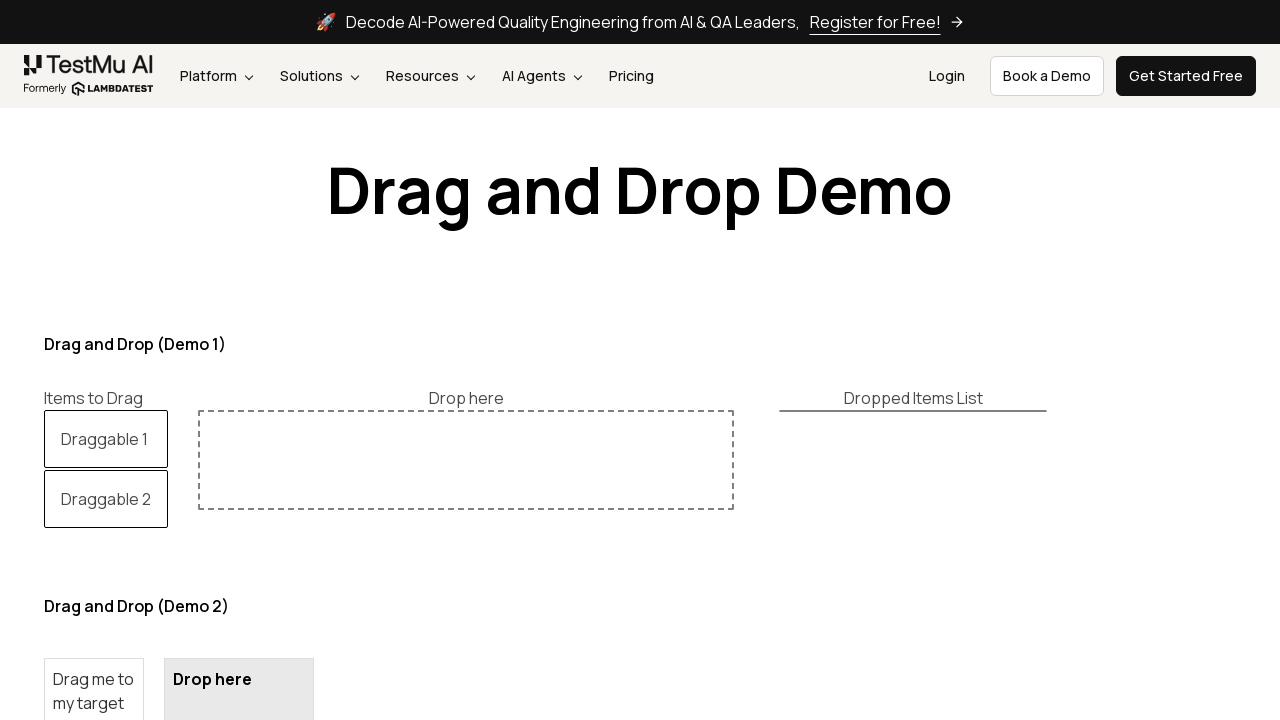

Dragged 'Draggable 2' element to the drop zone using dragTo method at (466, 460)
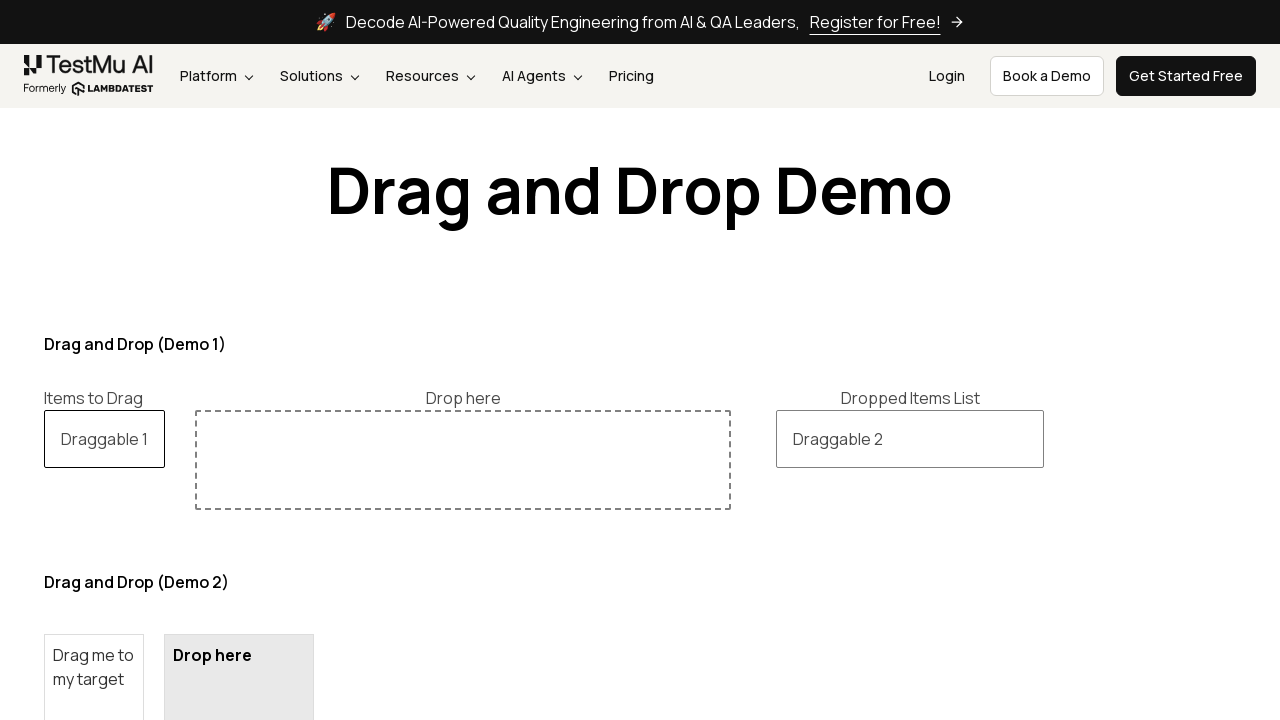

Verified that 'Draggable 2' was successfully dropped in the drop list
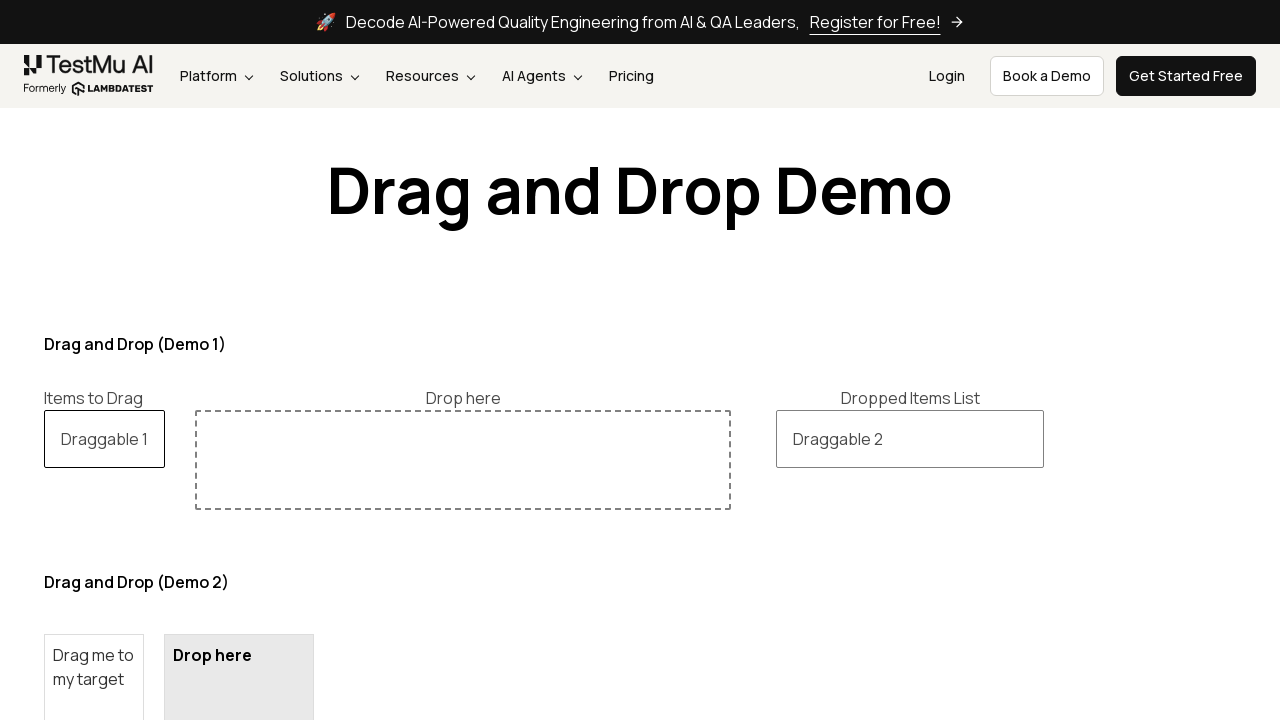

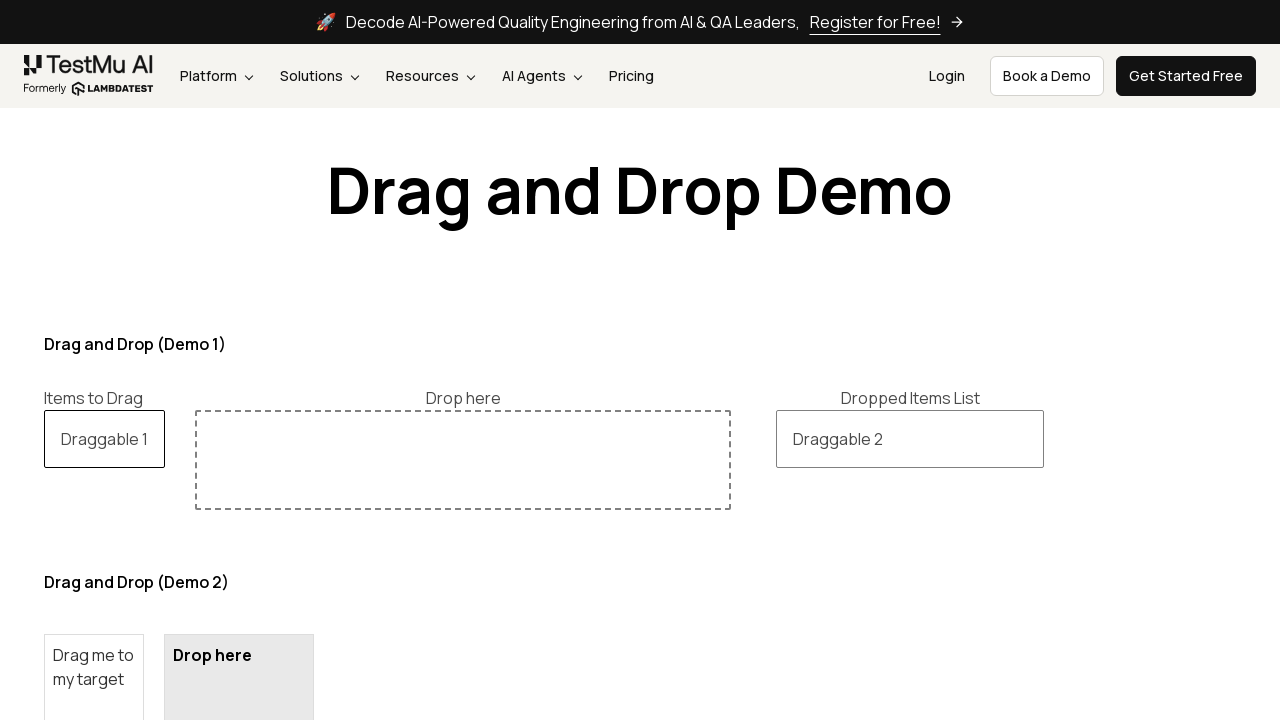